Tests handling a JavaScript confirmation alert by clicking a button to trigger it and dismissing (canceling) the alert

Starting URL: https://the-internet.herokuapp.com/javascript_alerts

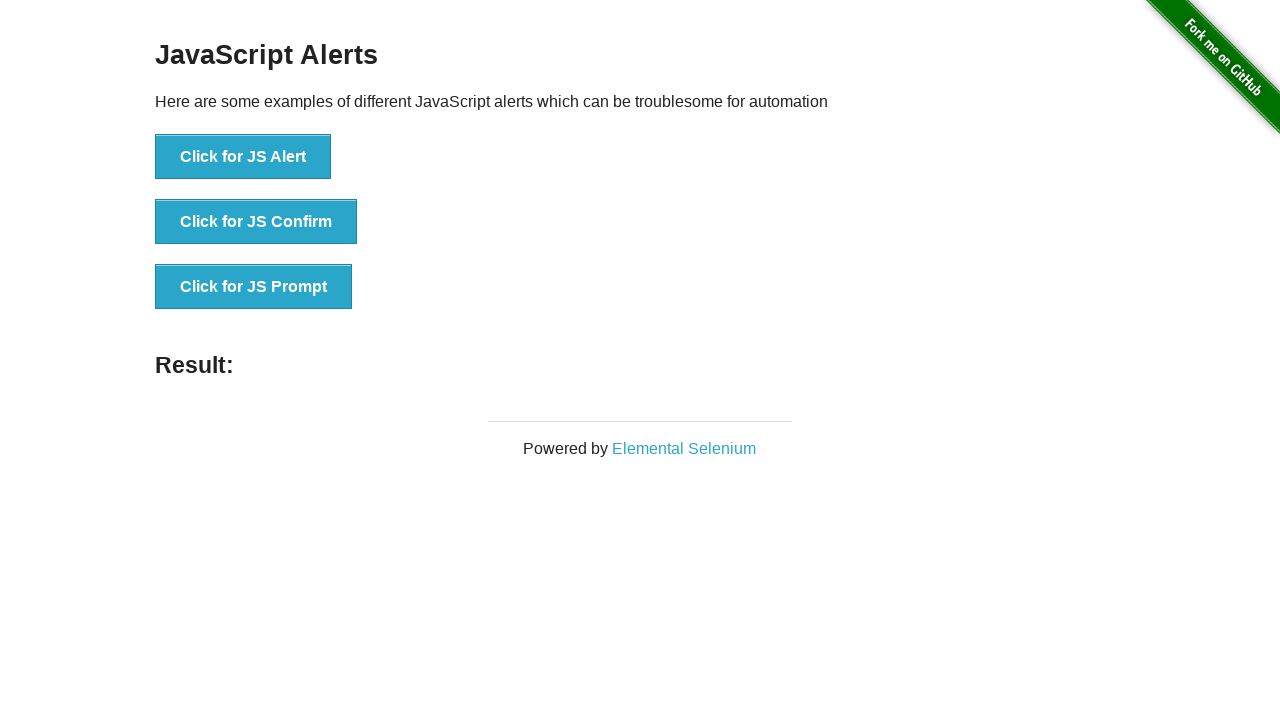

Set up dialog handler to dismiss confirmation alerts
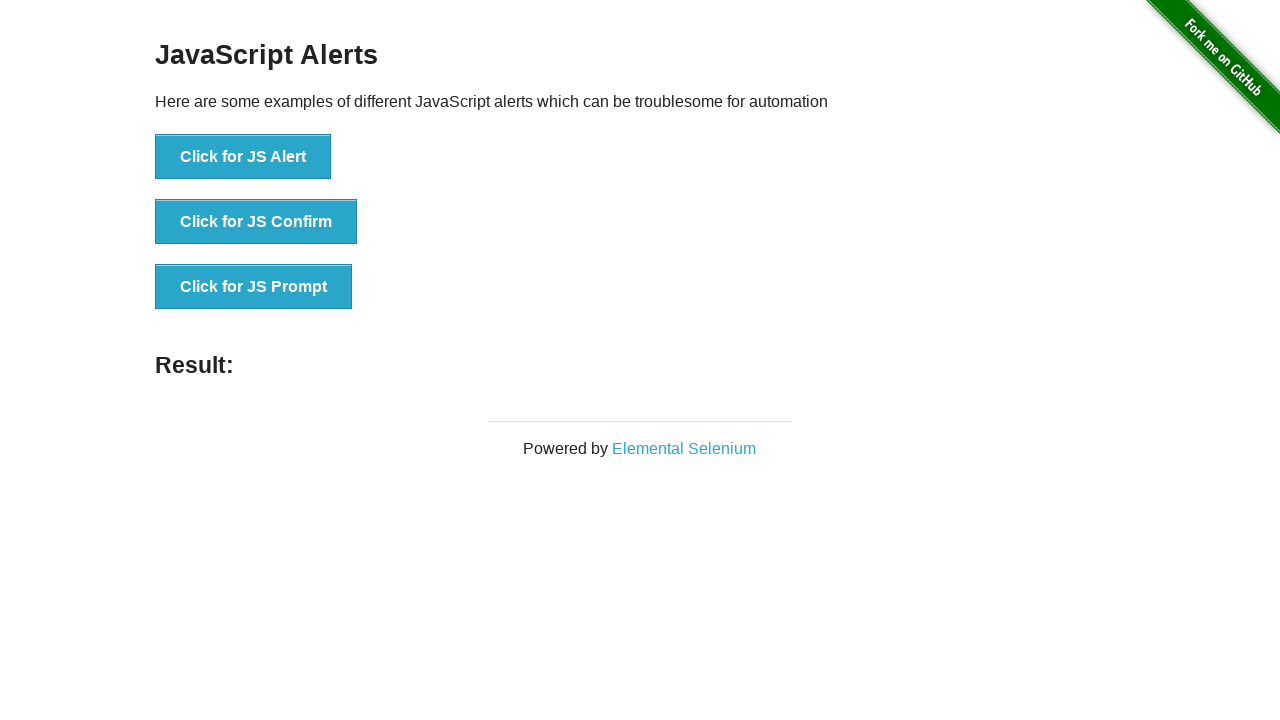

Clicked button to trigger JavaScript confirmation alert at (256, 222) on xpath=//button[text()='Click for JS Confirm']
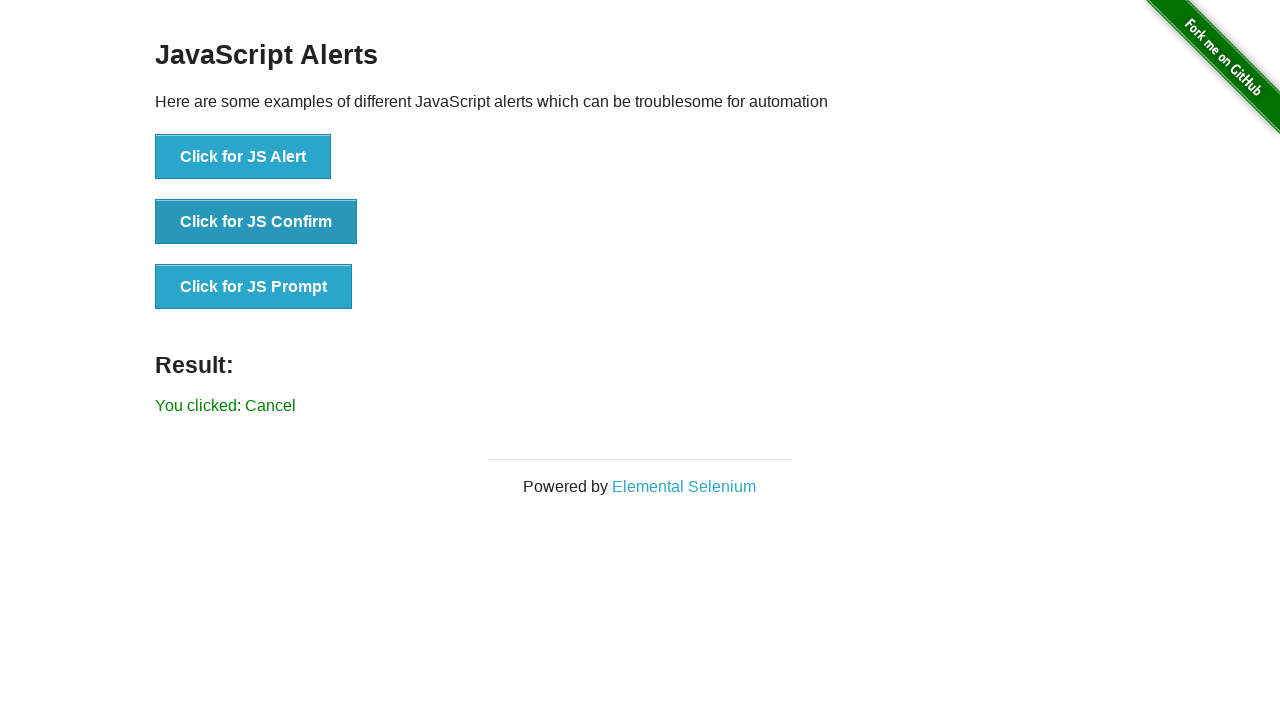

Result element loaded, confirming alert was dismissed
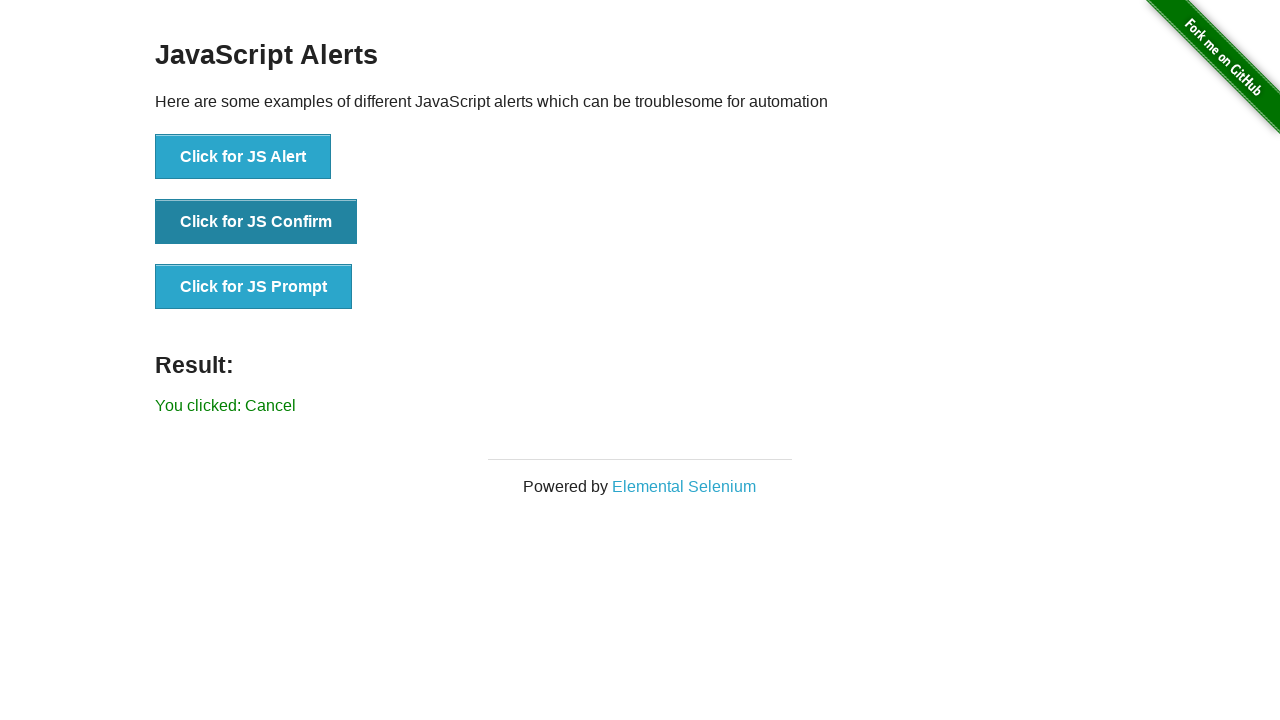

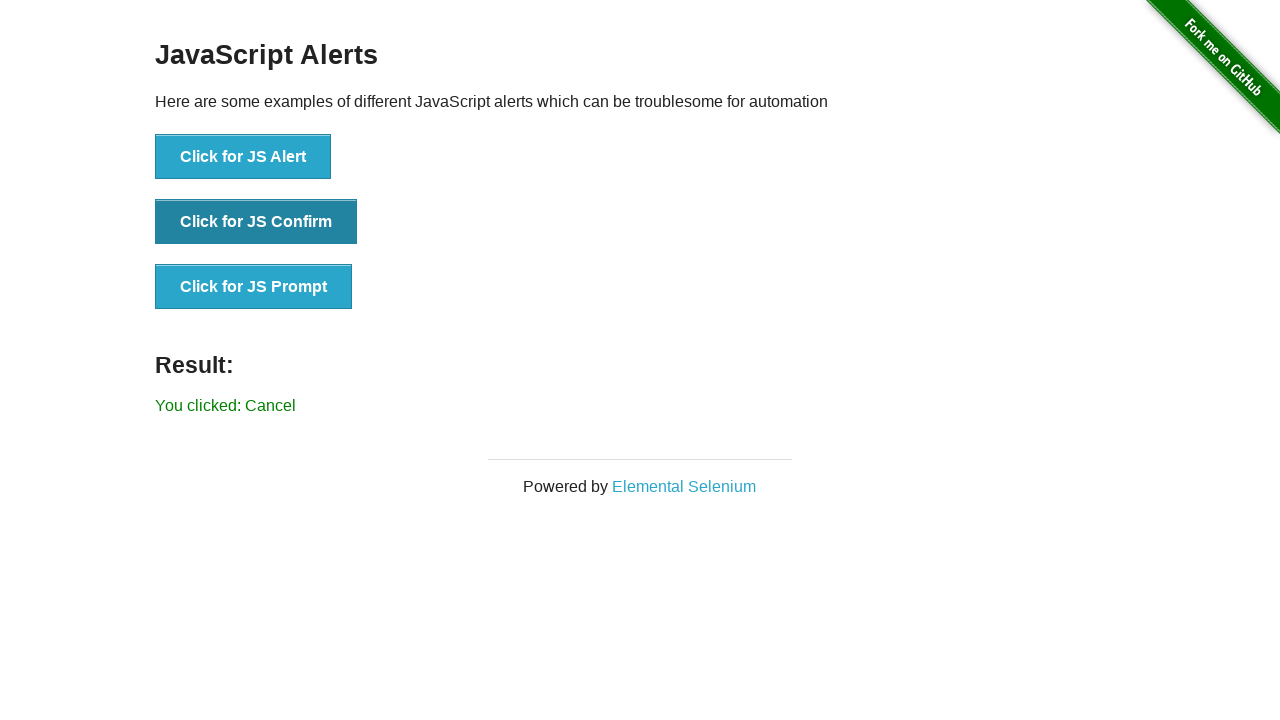